Tests single dropdown selection by selecting options using value, label, and index attributes

Starting URL: https://demo.automationtesting.in/Register.html

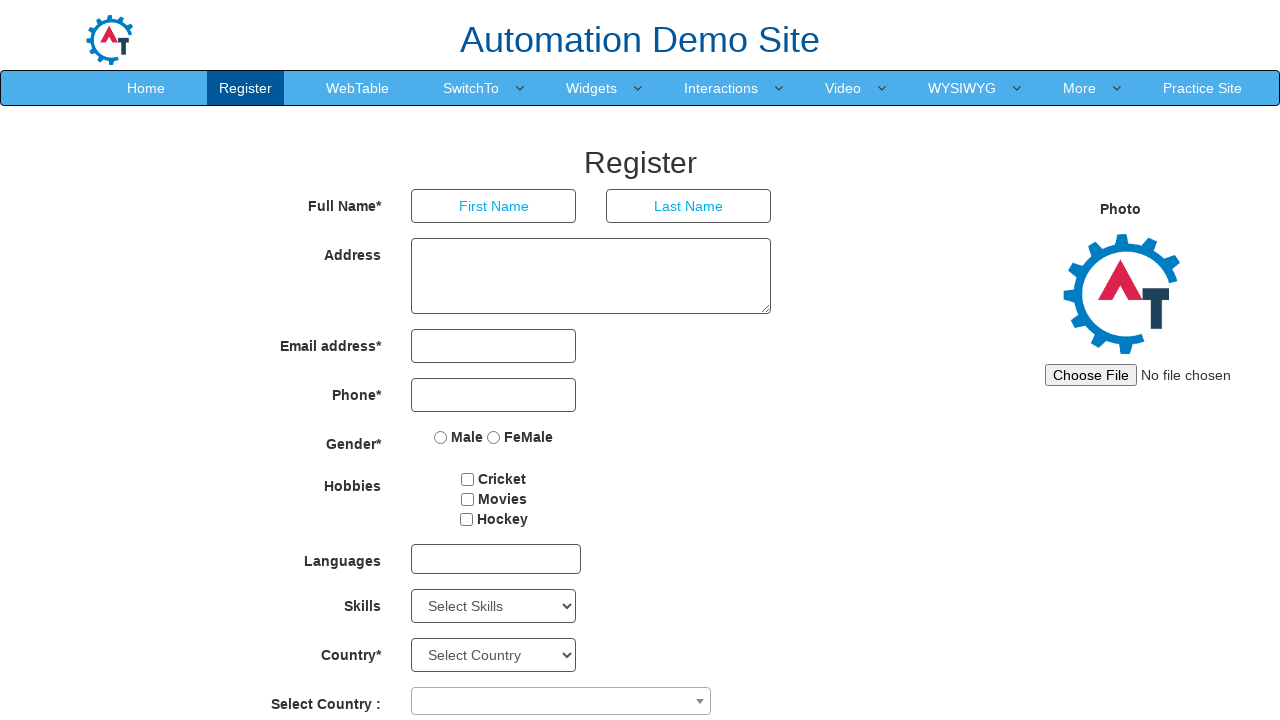

Navigated to registration page
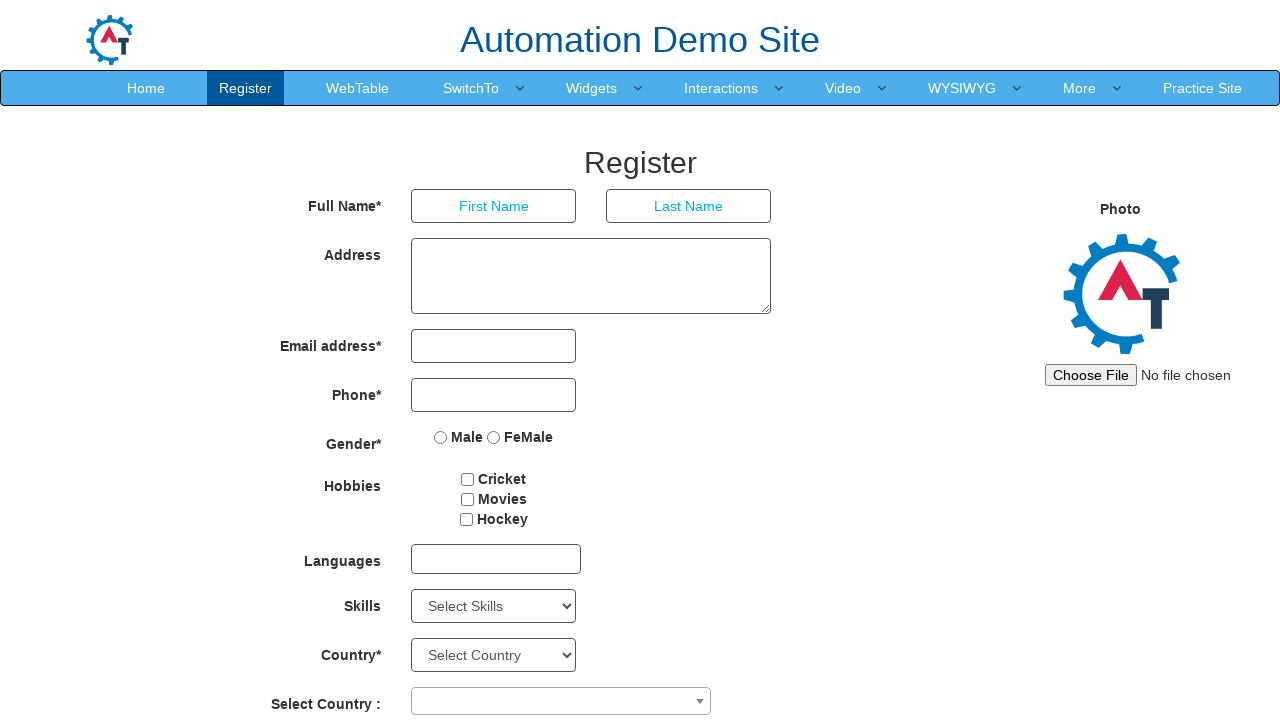

Selected 'APIs' from Skills dropdown by value on #Skills
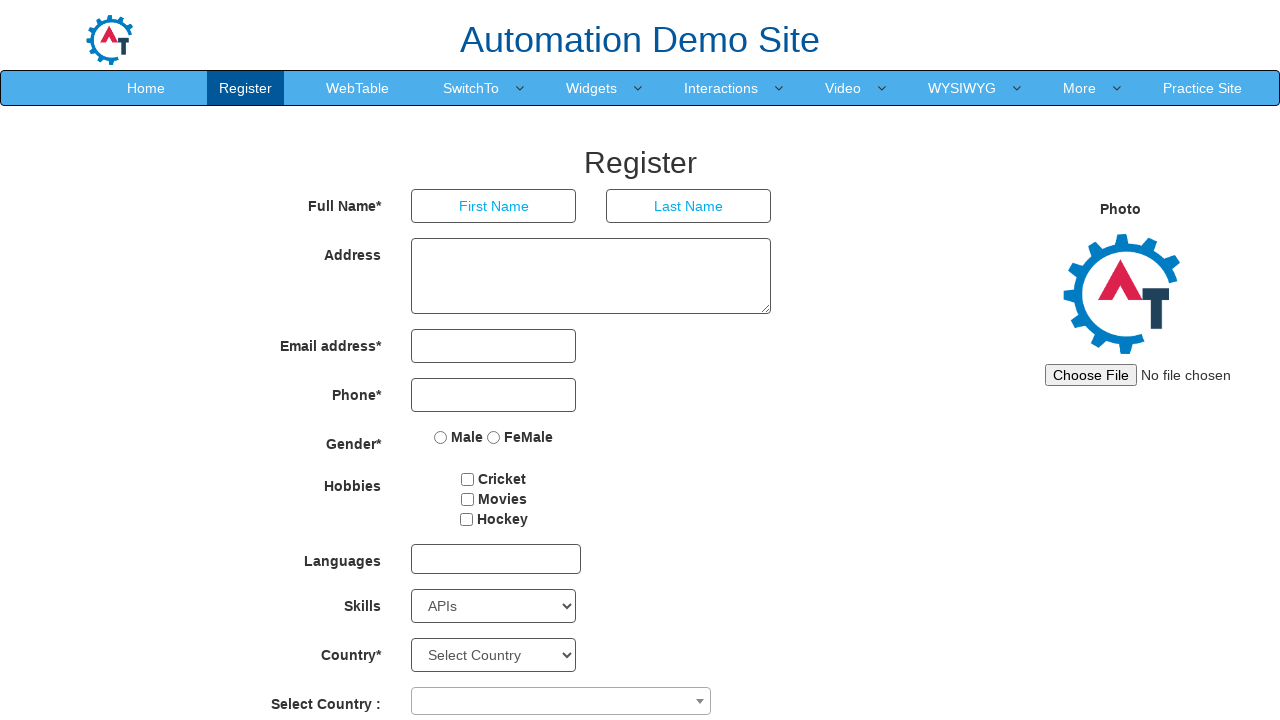

Selected 'Javascript' from Skills dropdown by label on #Skills
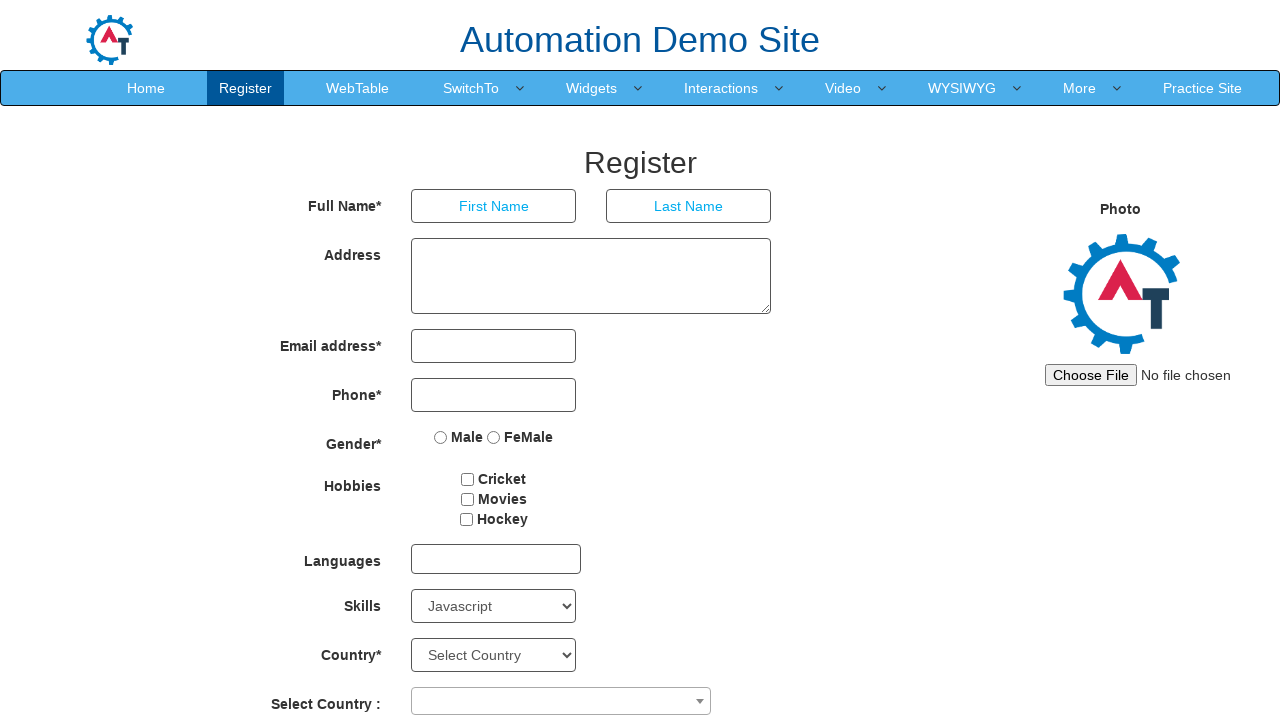

Selected option at index 4 from Skills dropdown on #Skills
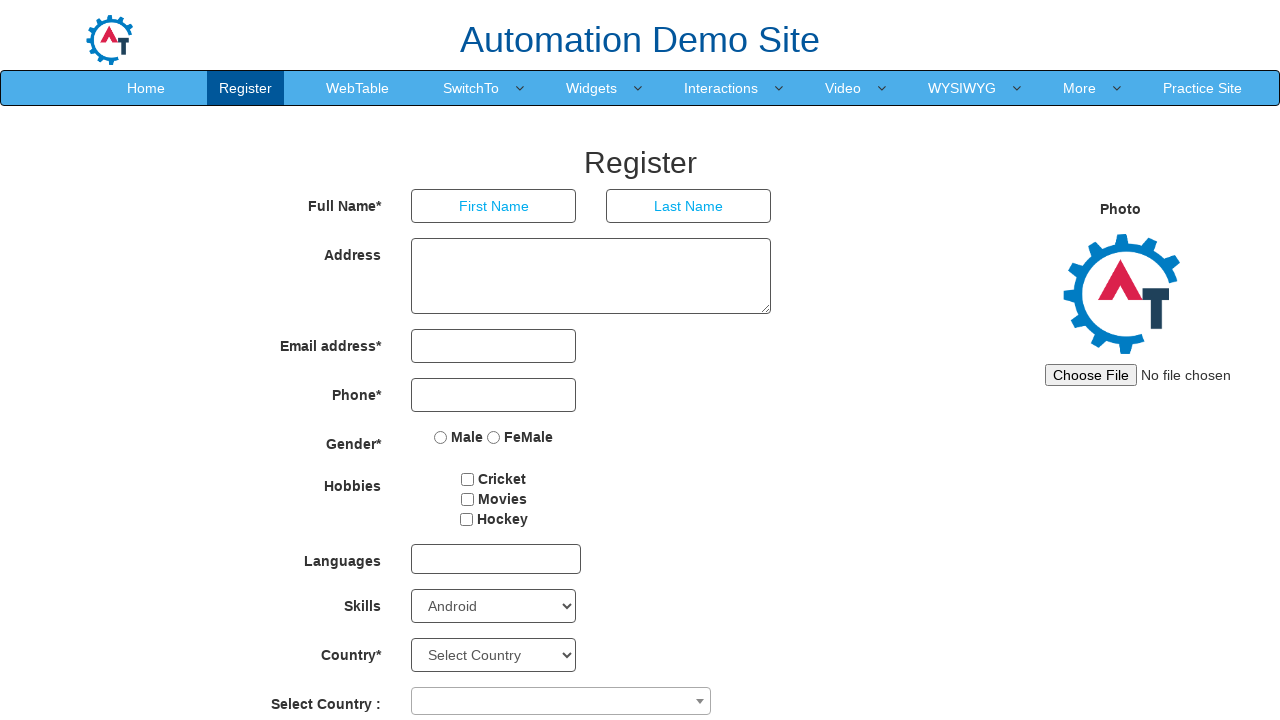

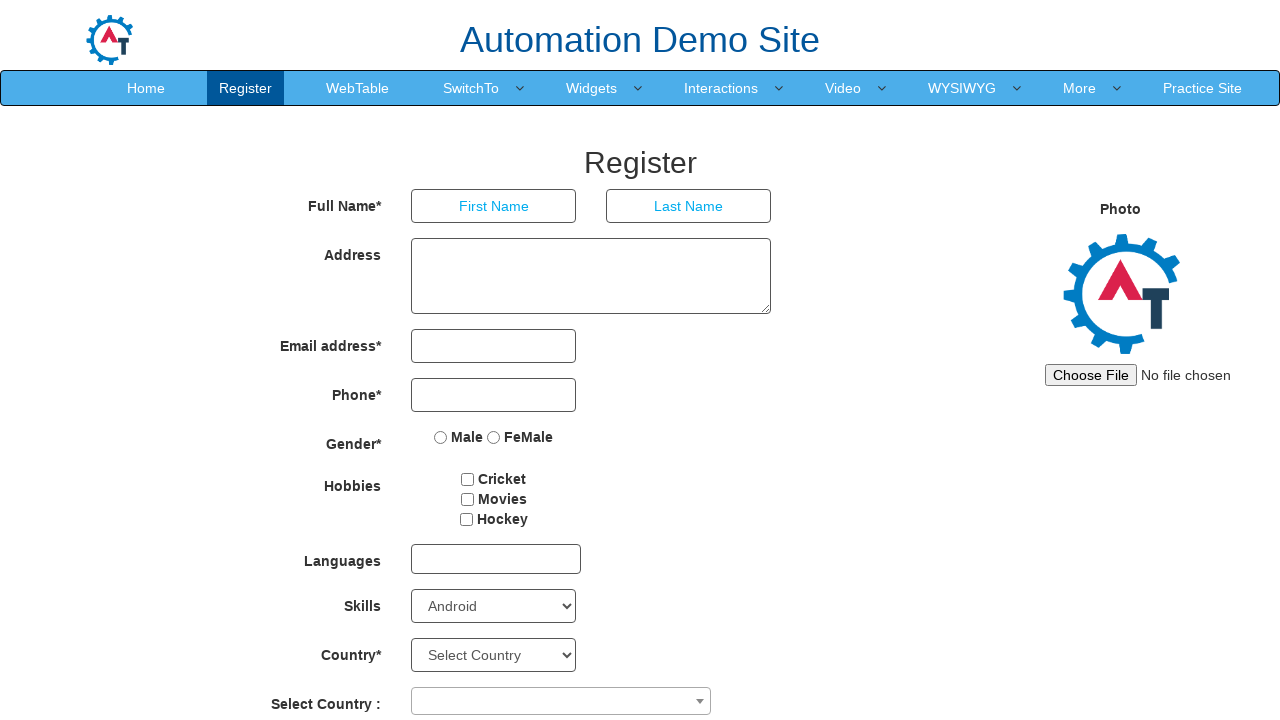